Tests hover functionality on an e-commerce site by hovering over the "Moda" (Fashion) menu item

Starting URL: https://www.hepsiburada.com/

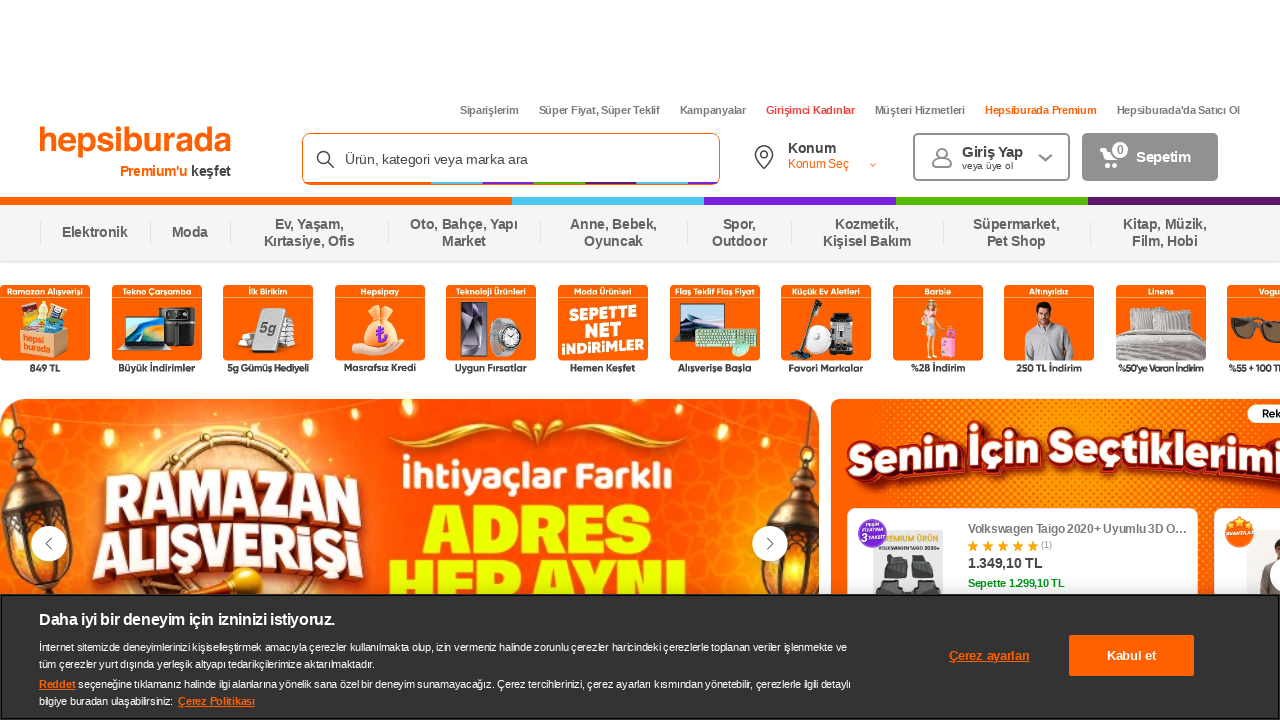

Navigated to Hepsiburada homepage
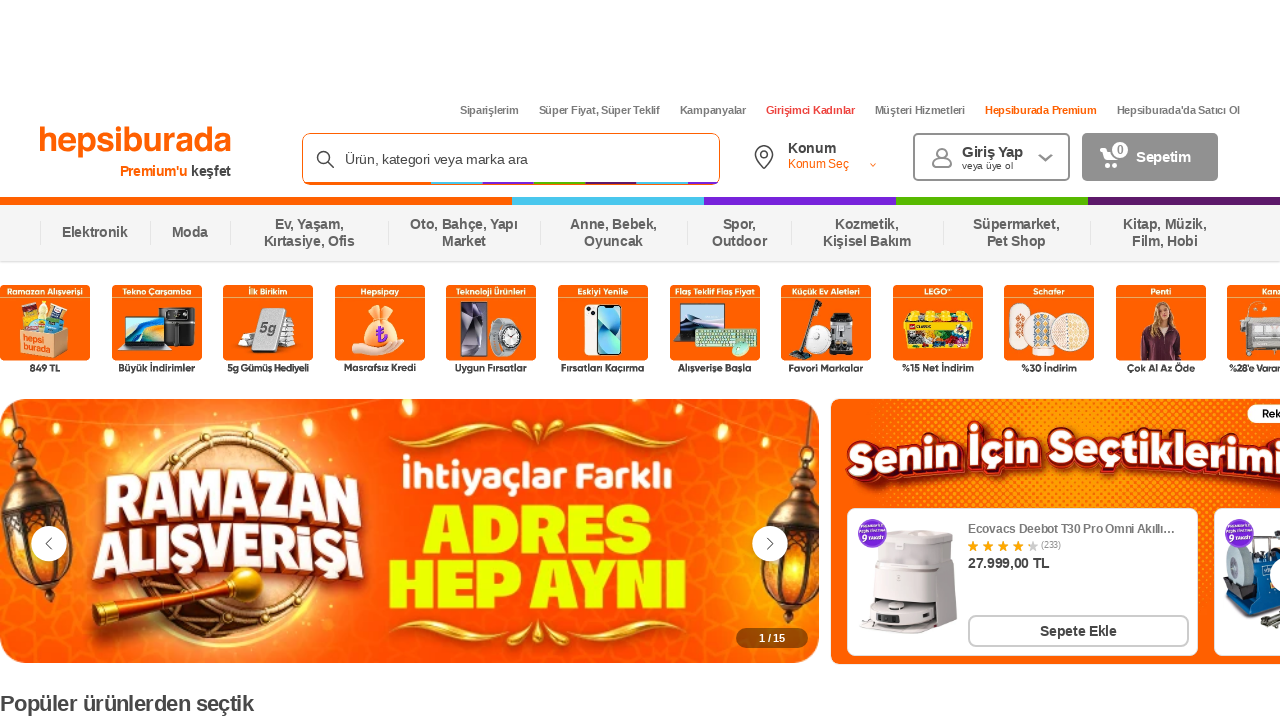

Hovered over the 'Moda' (Fashion) menu item at (190, 233) on xpath=//span[text()='Moda']
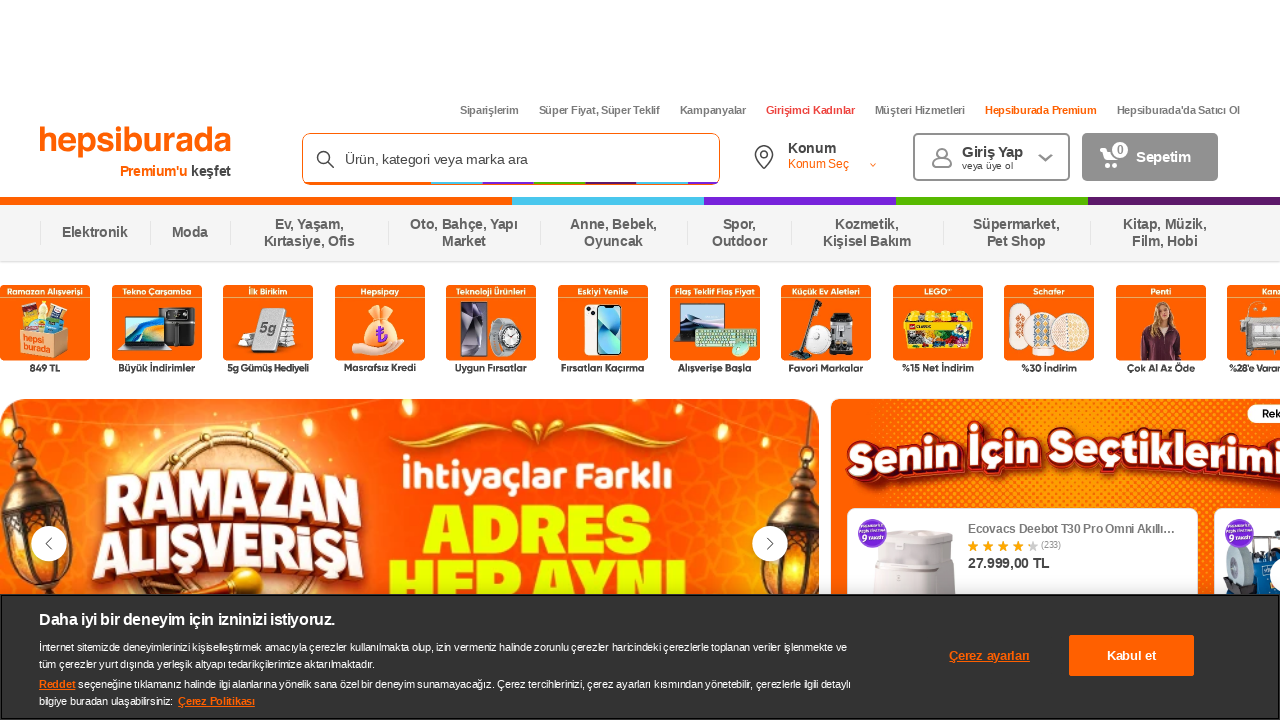

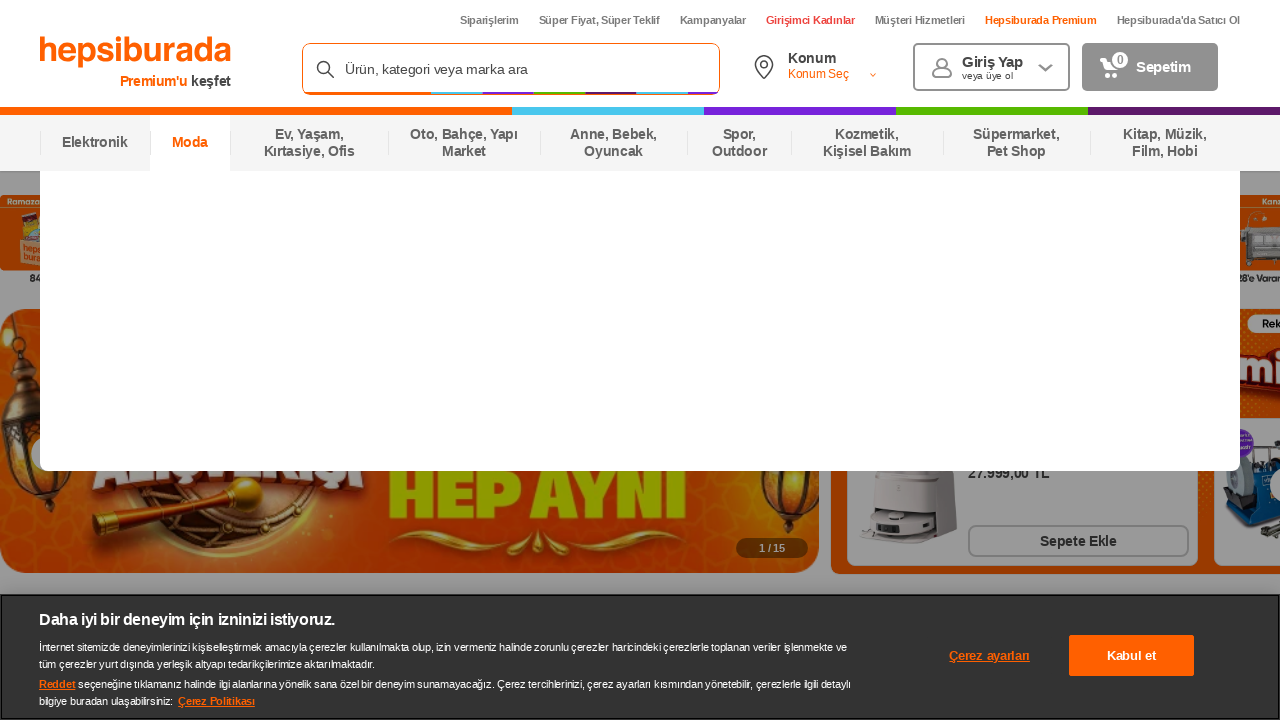